Tests the Use Cases navigation dropdown by hovering over it to reveal the dropdown menu

Starting URL: https://youlend.com/

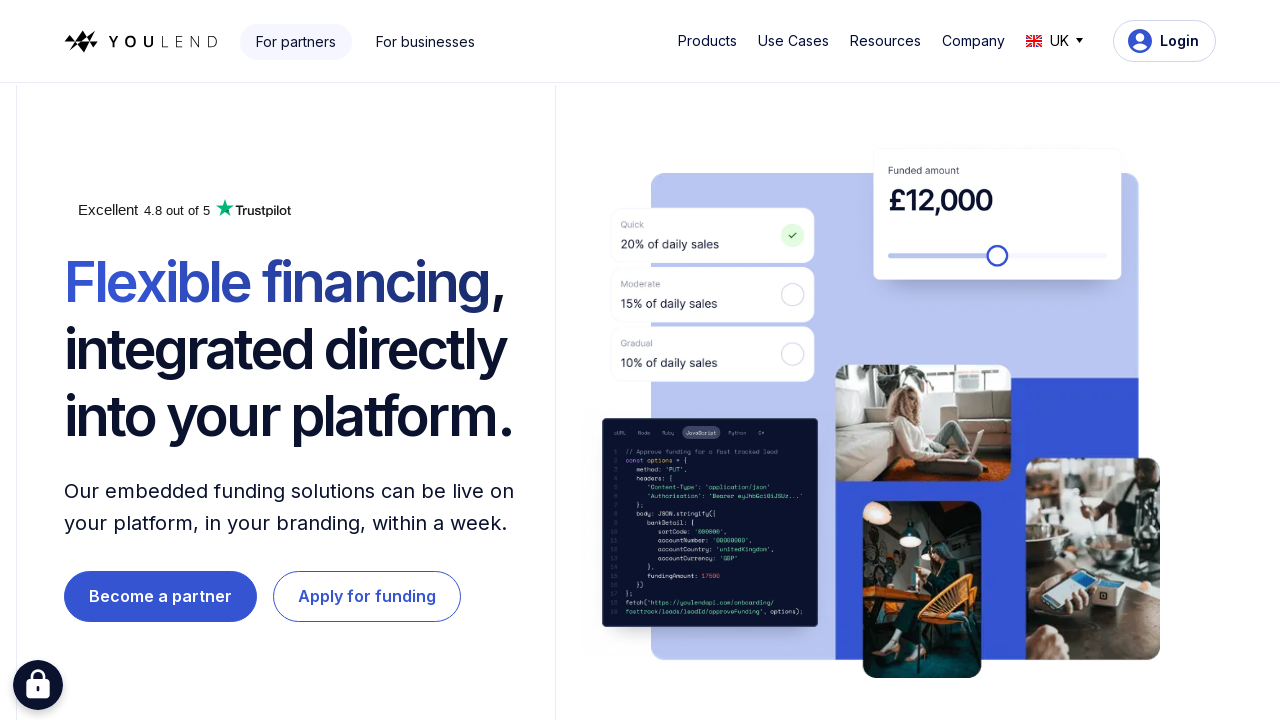

Verified Use Cases button is visible
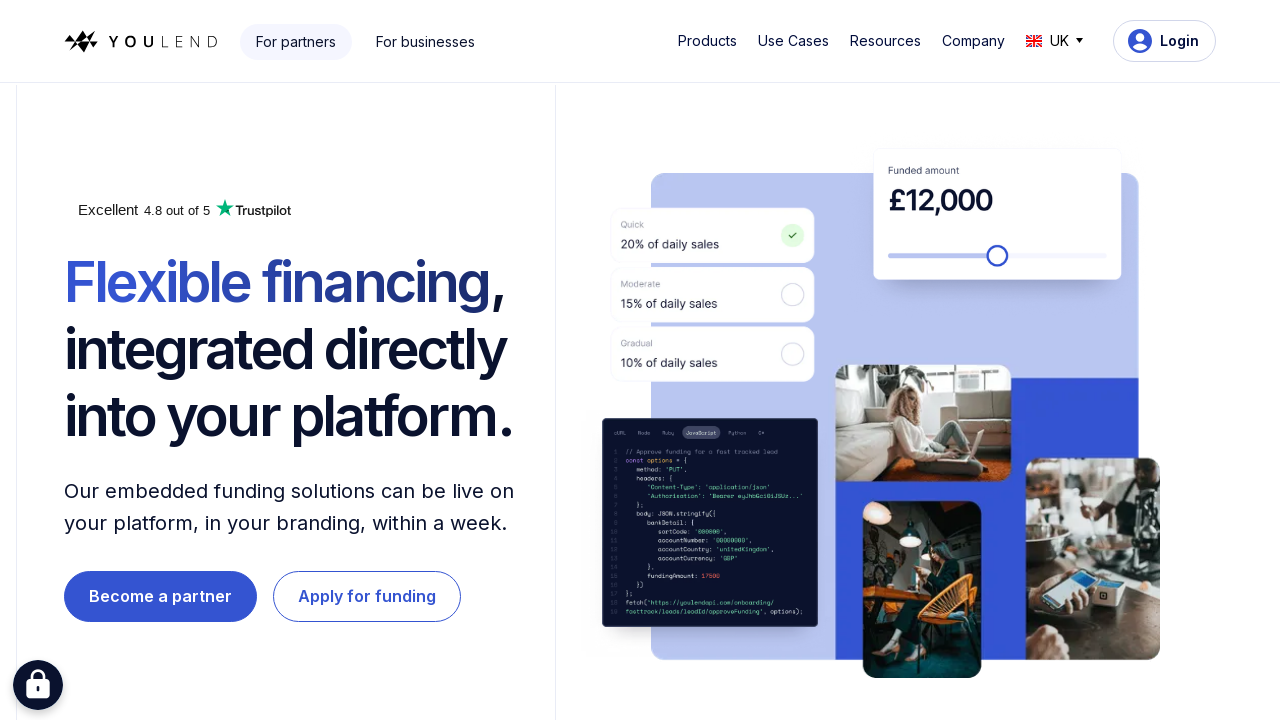

Hovered over Use Cases button to reveal dropdown menu at (793, 41) on #w-dropdown-toggle-1 > div
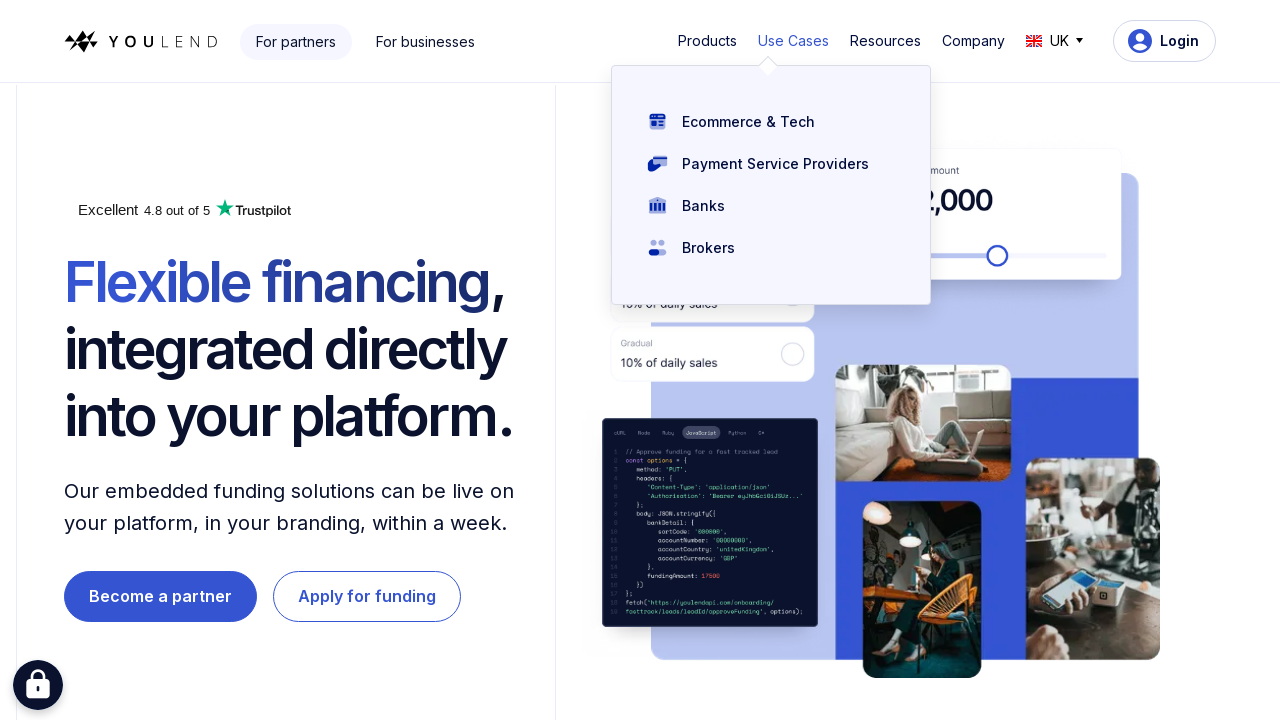

Dropdown menu appeared and loaded
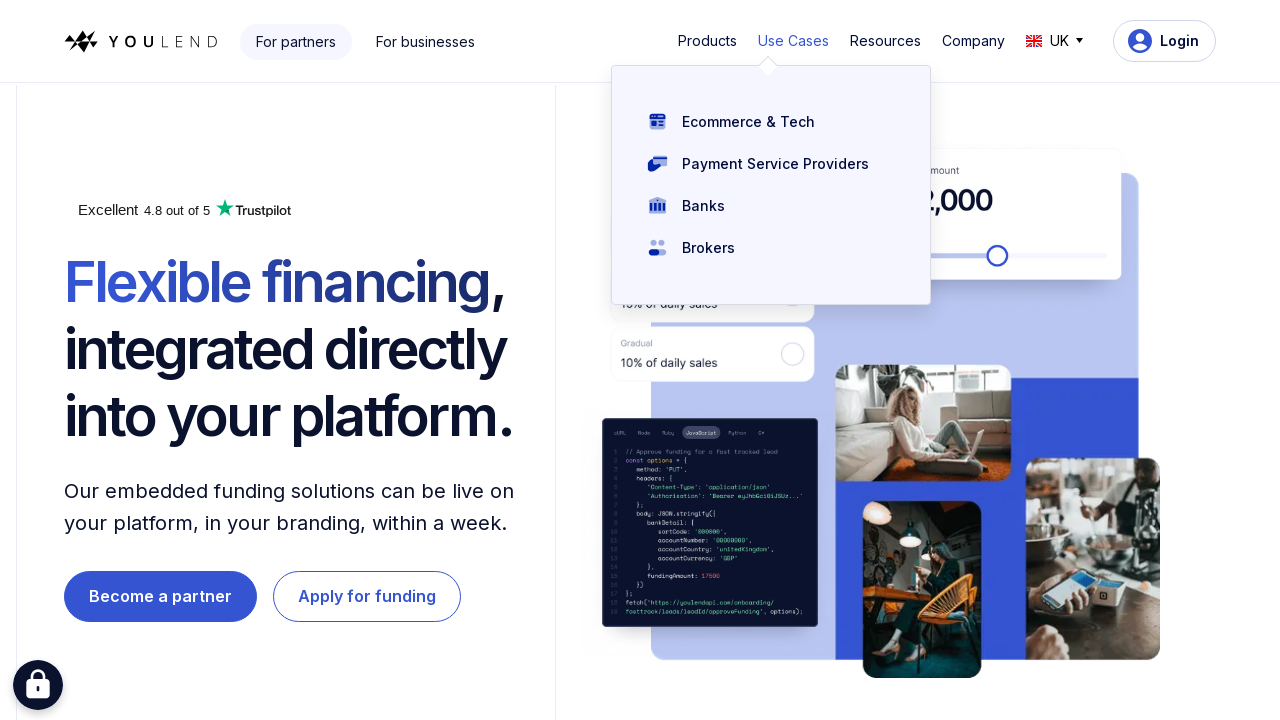

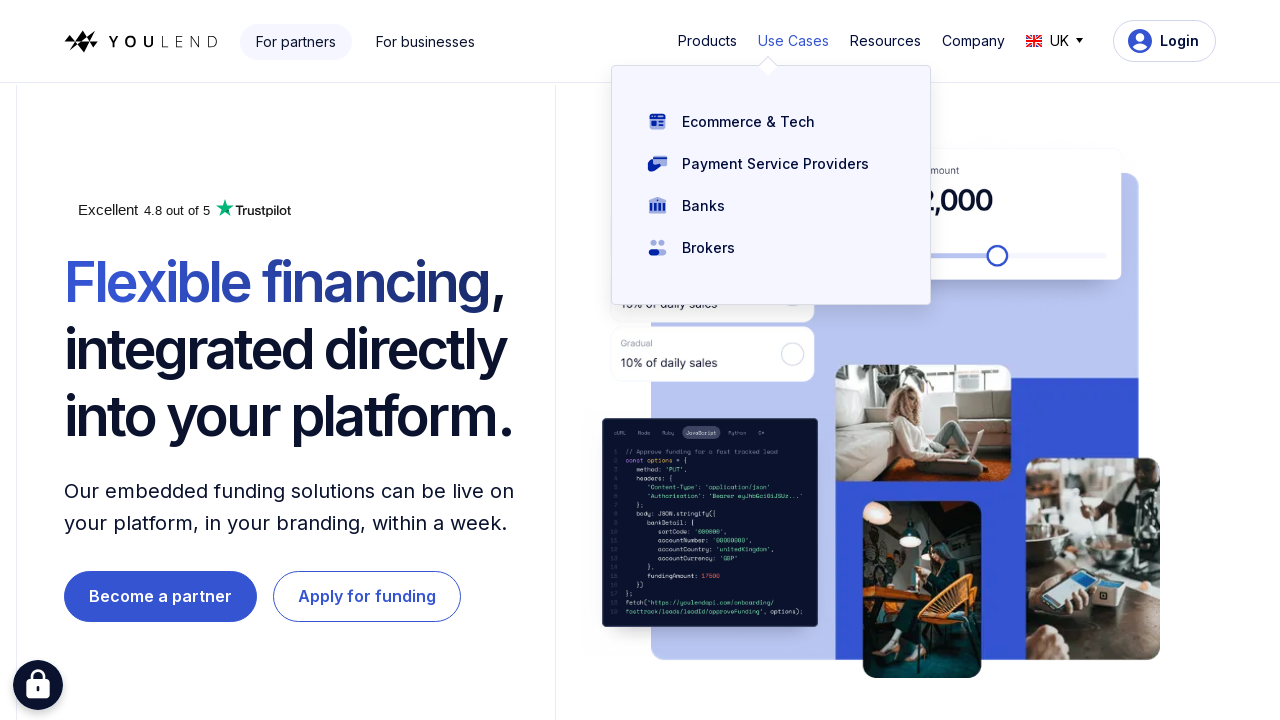